Navigates to a blog page and interacts with all hyperlinks on the page by iterating through them

Starting URL: https://omayo.blogspot.com/

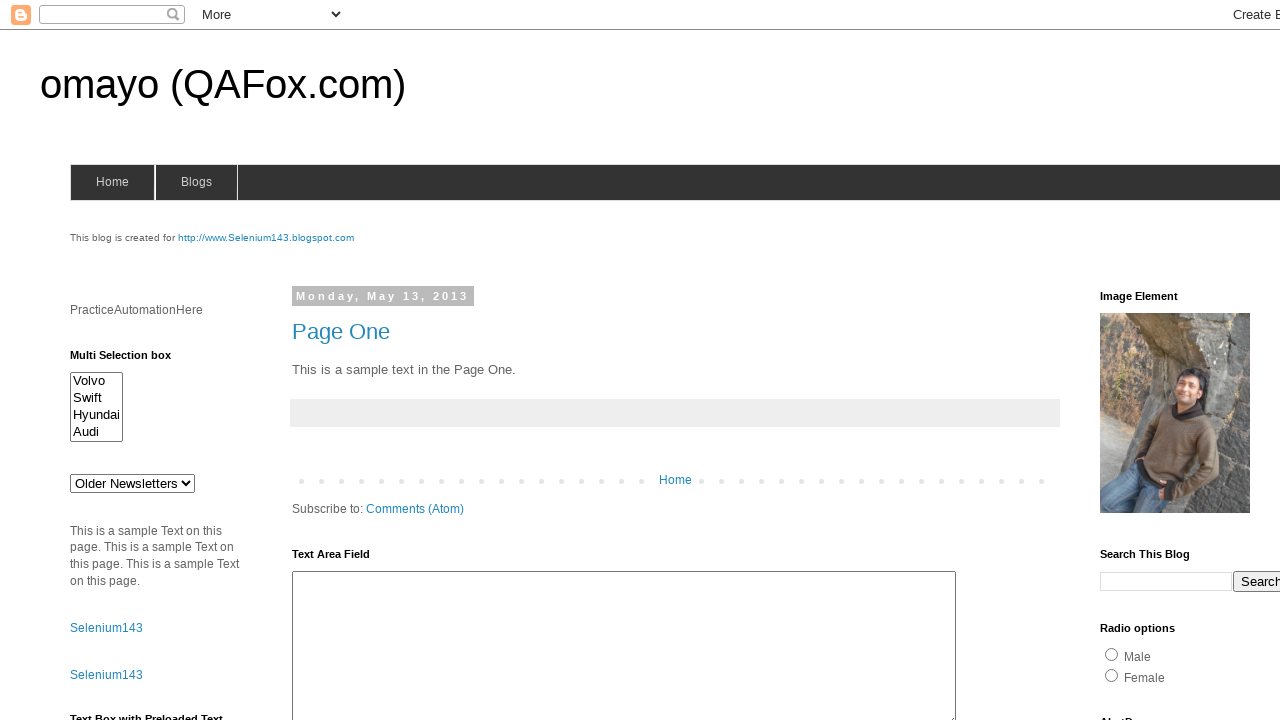

Waited for page to load with networkidle state
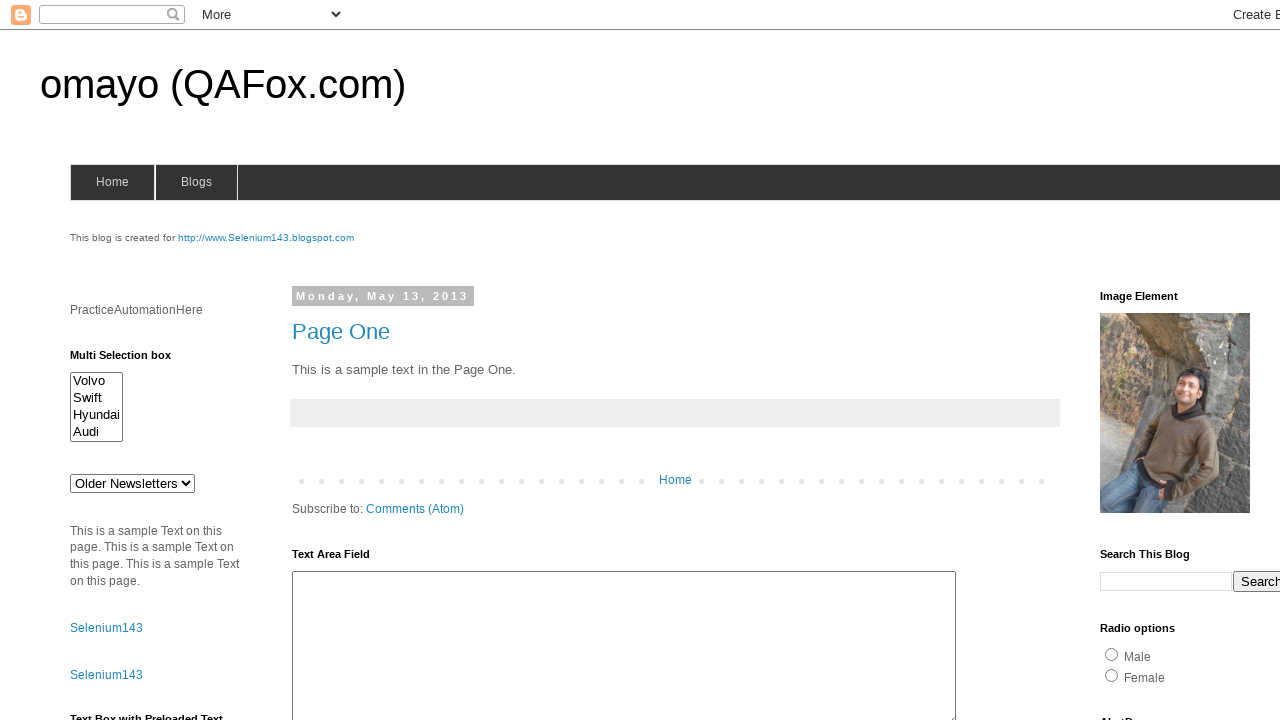

Retrieved all anchor elements from the page
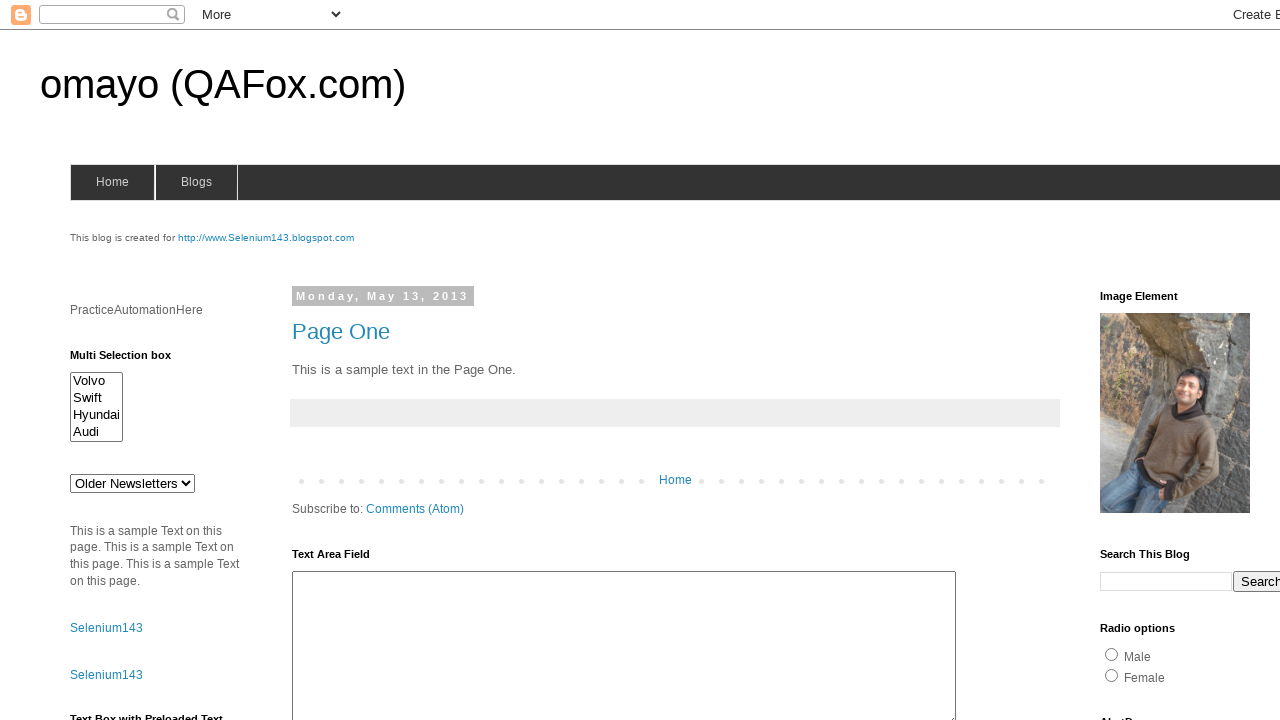

Hovered over a visible hyperlink at (113, 182) on a >> nth=3
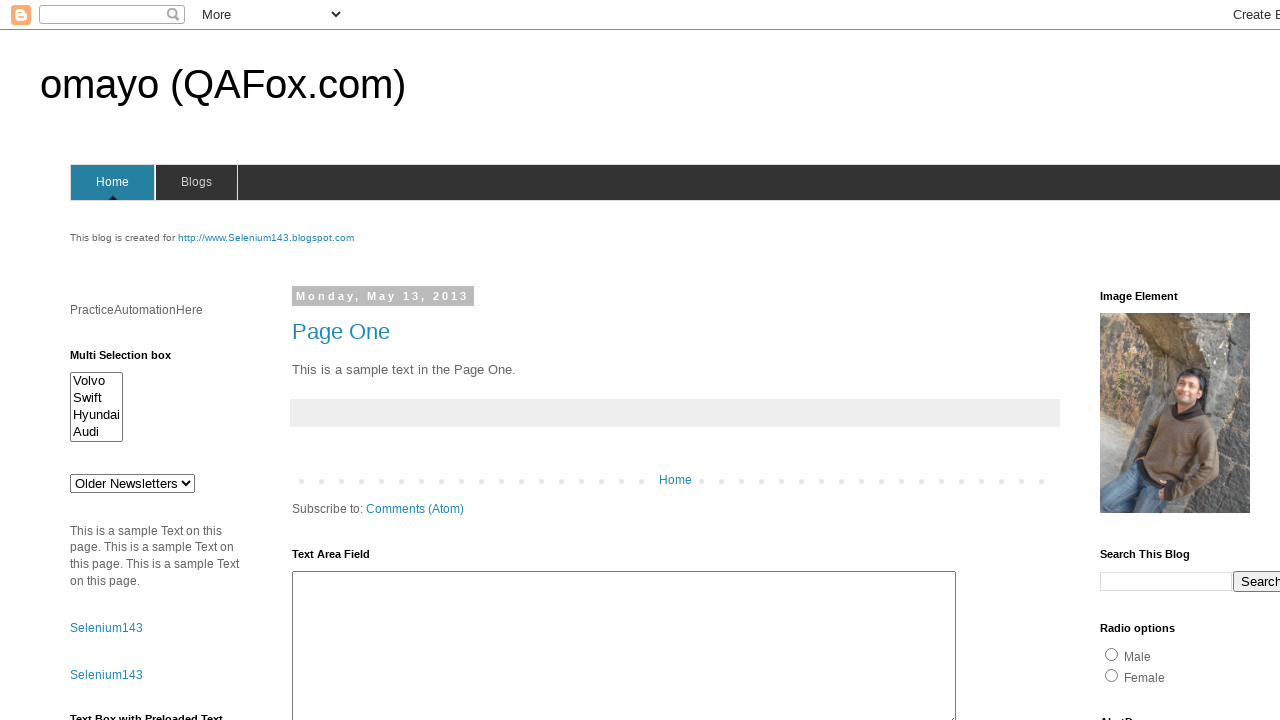

Hovered over a visible hyperlink at (196, 182) on a >> nth=4
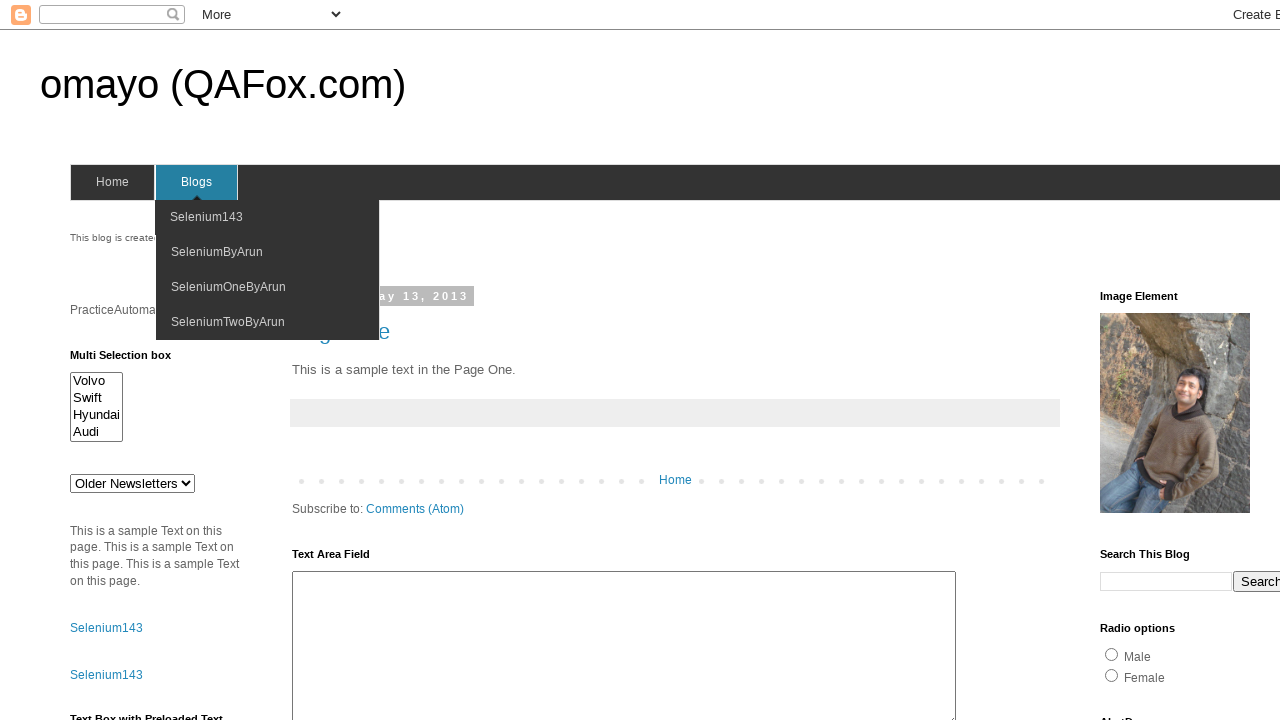

Hovered over a visible hyperlink at (268, 218) on a >> nth=5
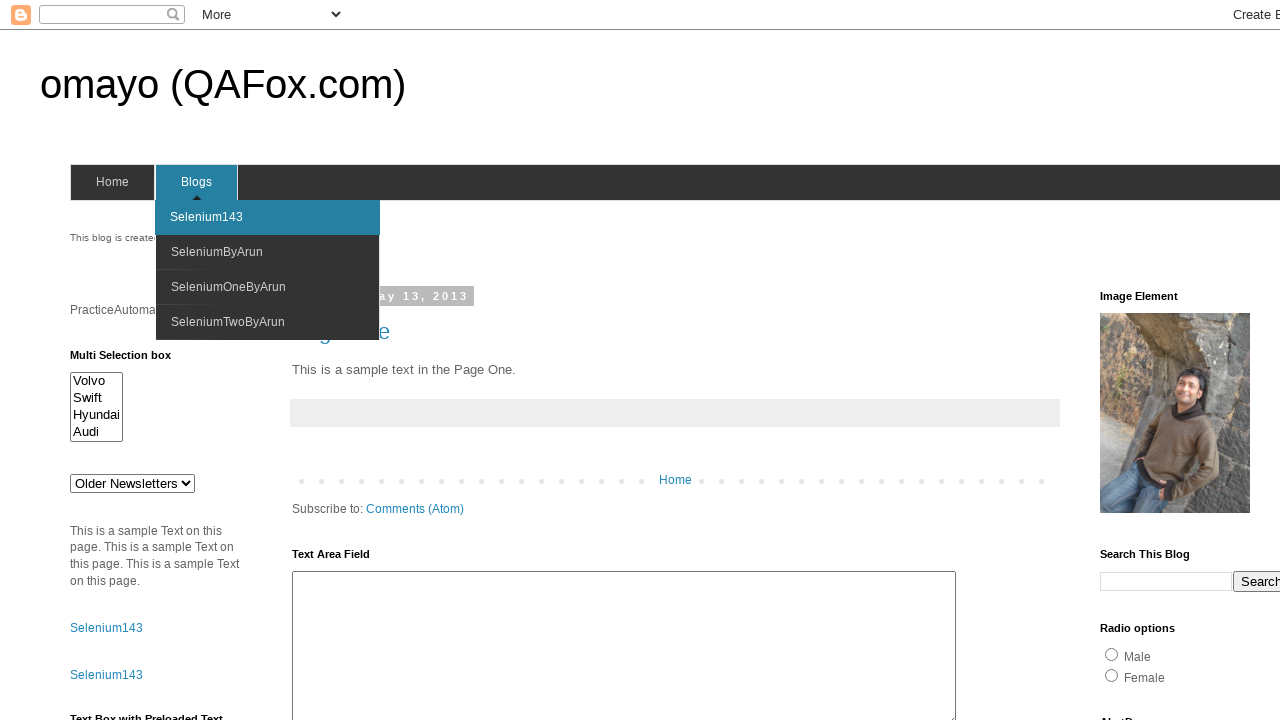

Hovered over a visible hyperlink at (268, 252) on a >> nth=6
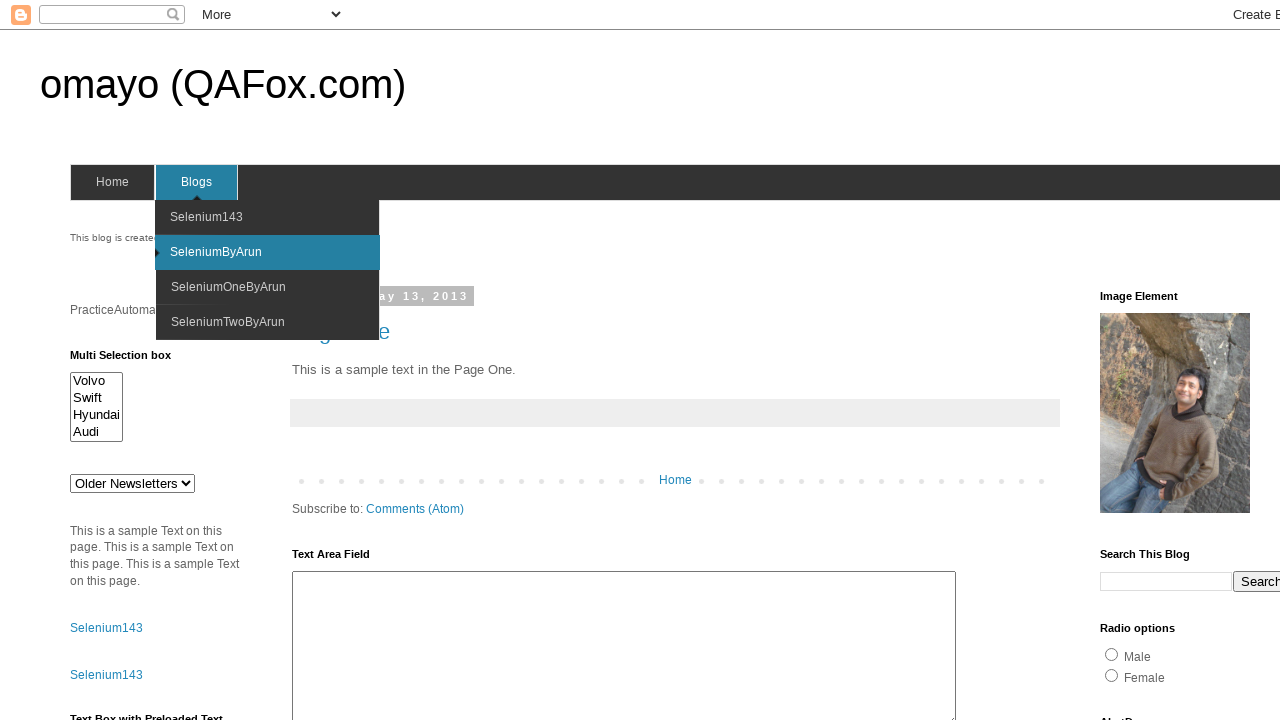

Hovered over a visible hyperlink at (268, 288) on a >> nth=7
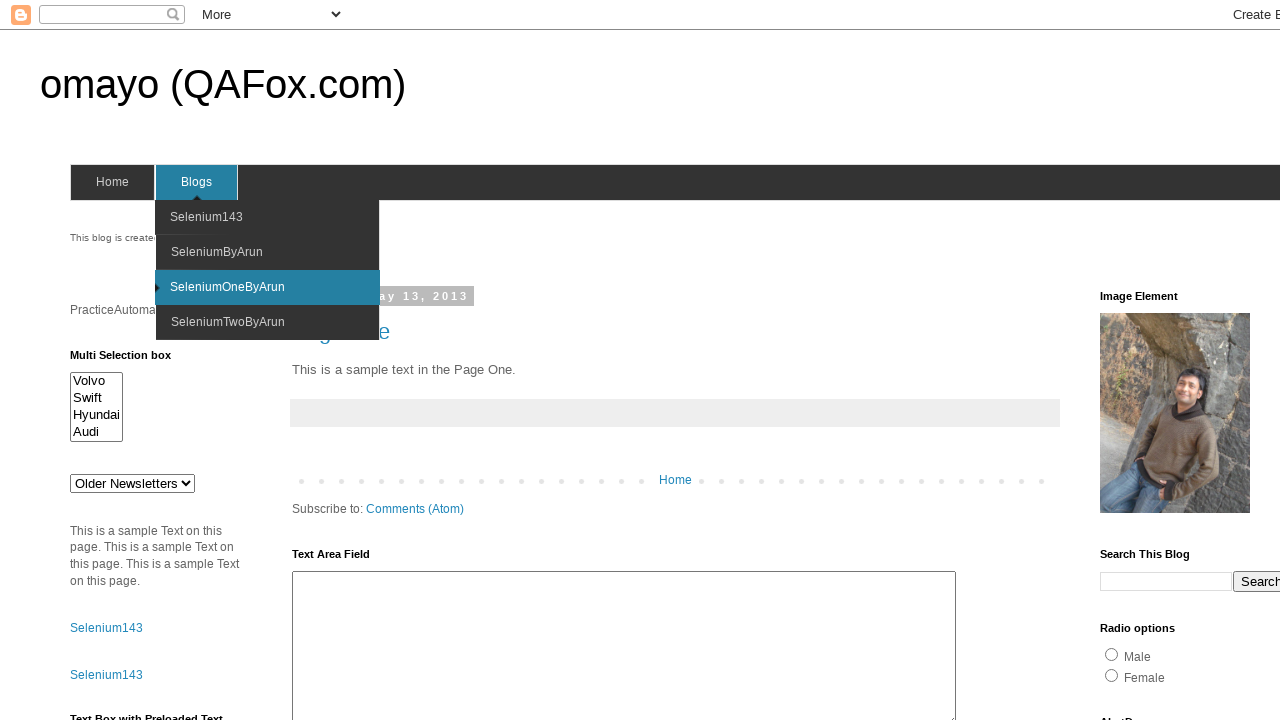

Hovered over a visible hyperlink at (268, 322) on a >> nth=8
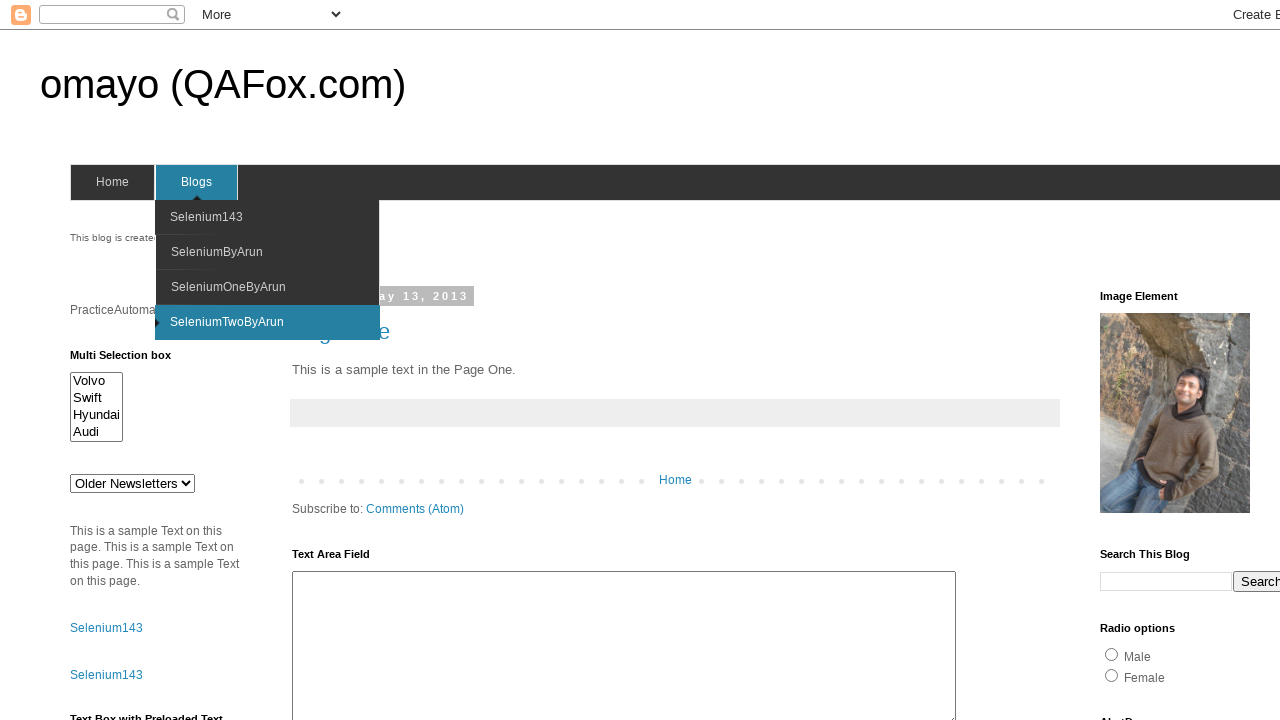

Hovered over a visible hyperlink at (186, 6) on a >> nth=9
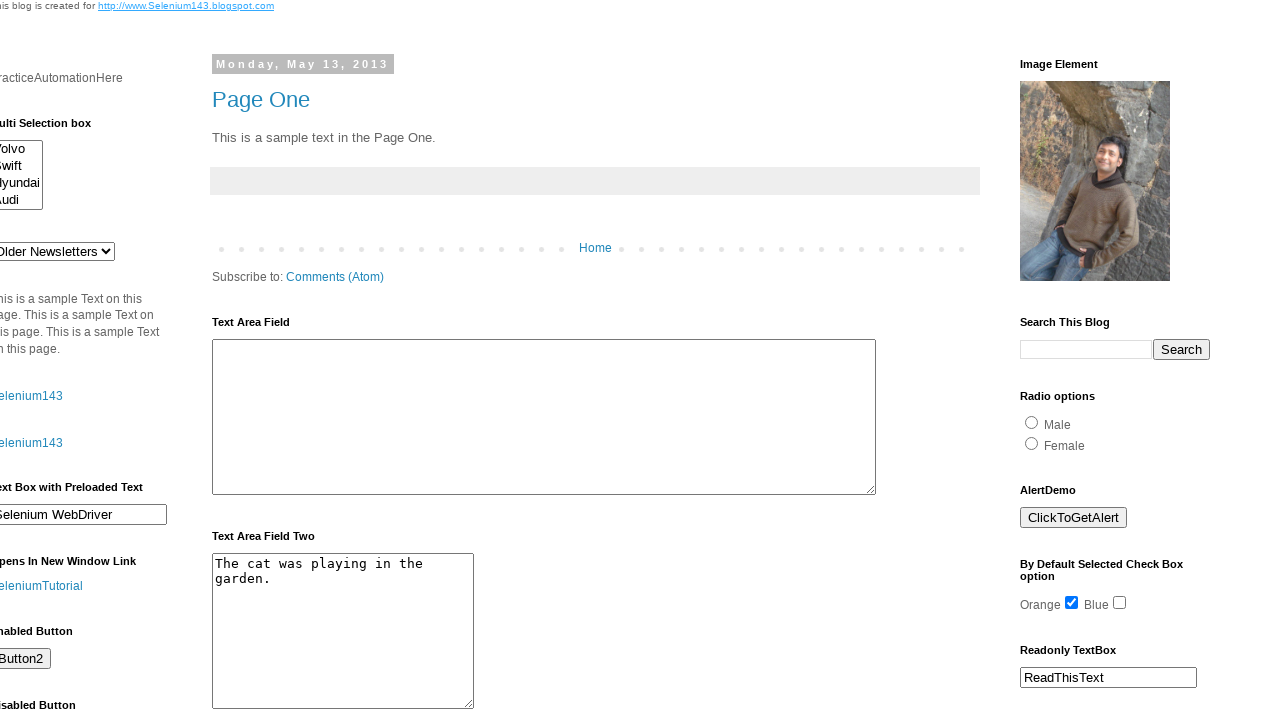

Hovered over a visible hyperlink at (261, 99) on a >> nth=11
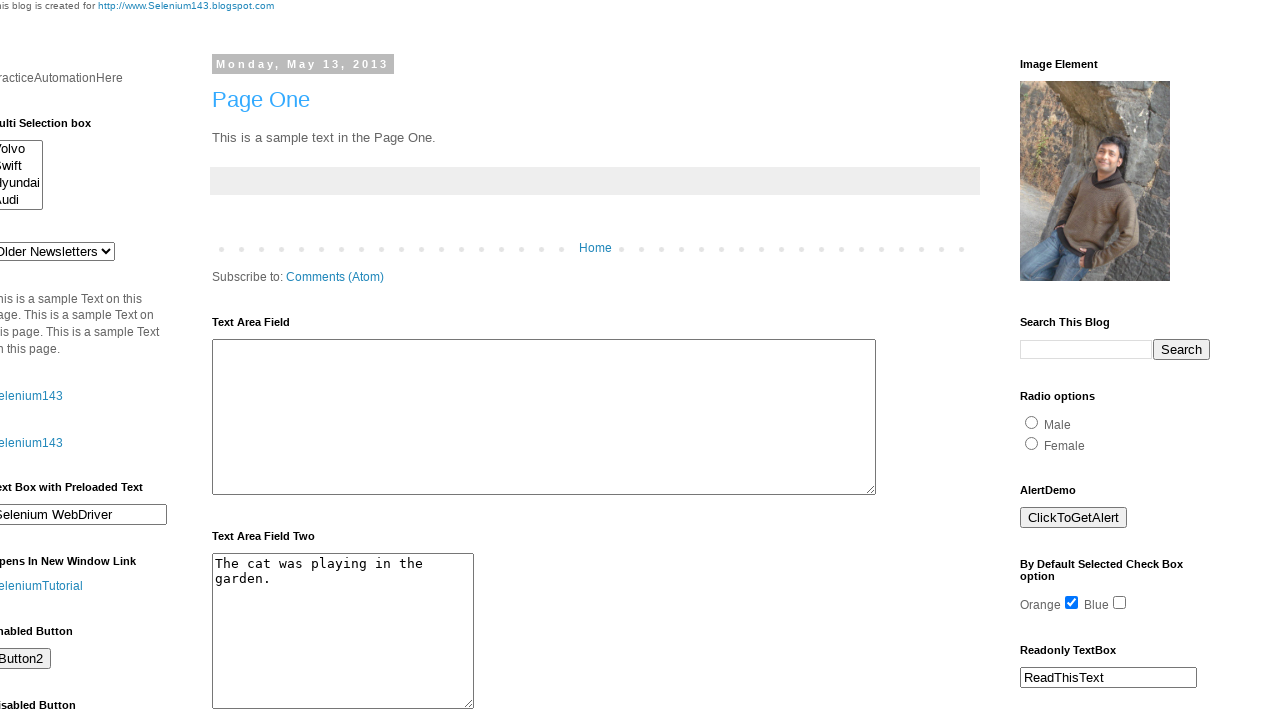

Hovered over a visible hyperlink at (595, 248) on a >> nth=12
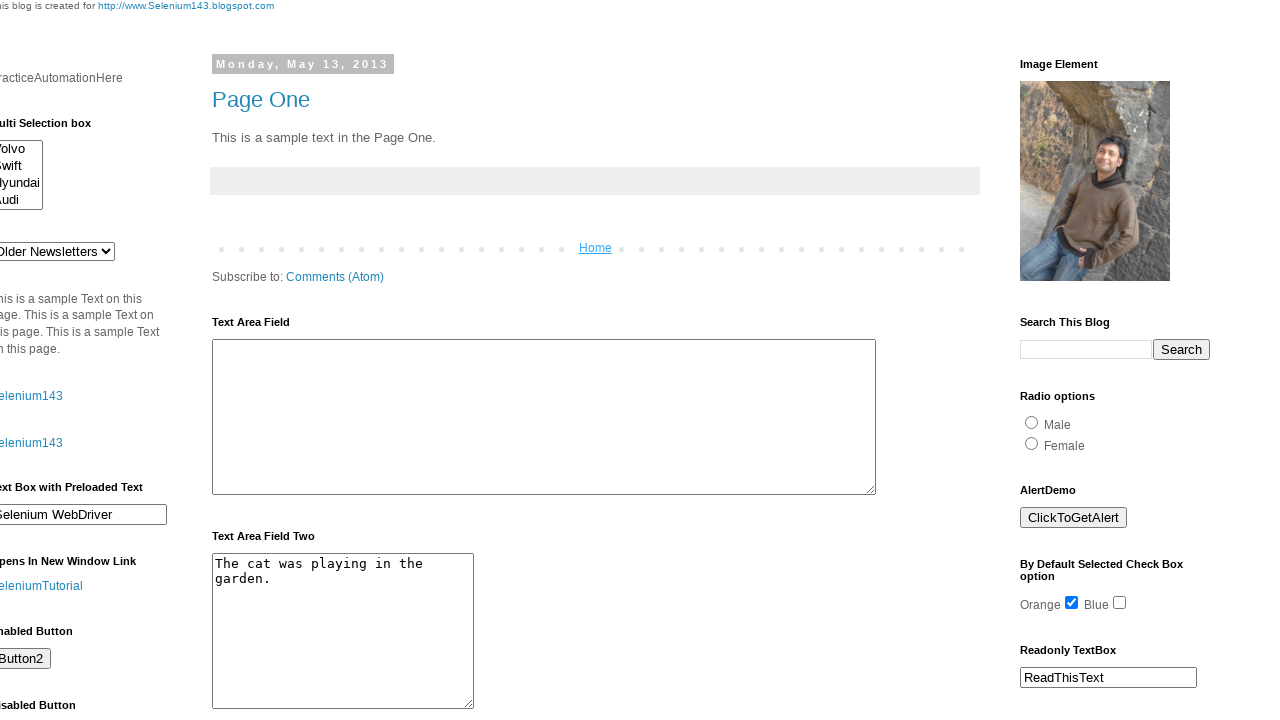

Hovered over a visible hyperlink at (335, 277) on a >> nth=13
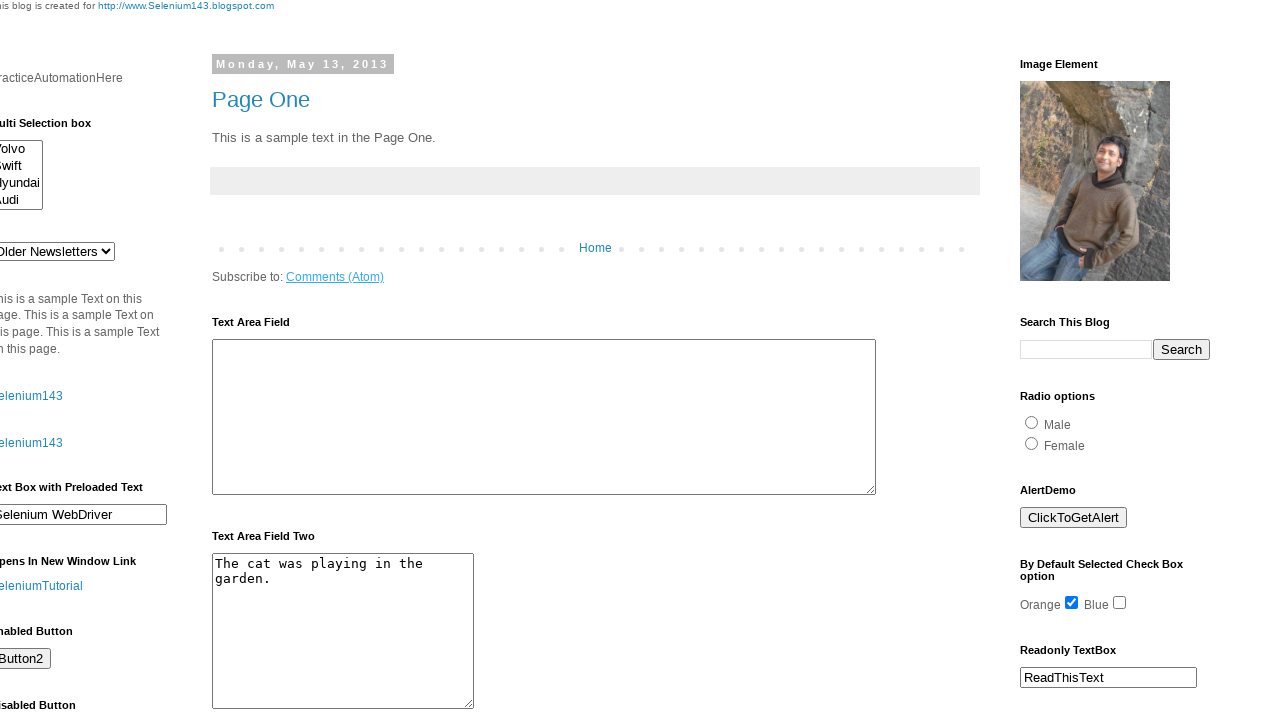

Hovered over a visible hyperlink at (36, 396) on a >> nth=14
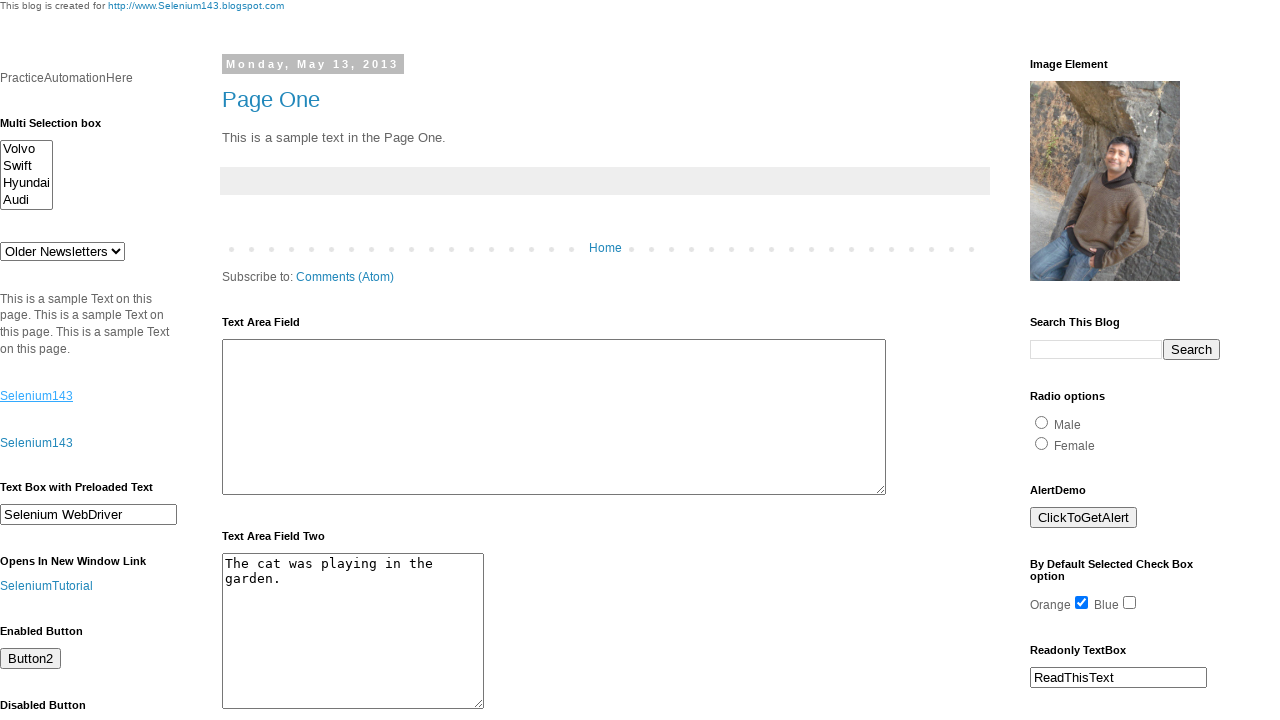

Hovered over a visible hyperlink at (36, 443) on a >> nth=15
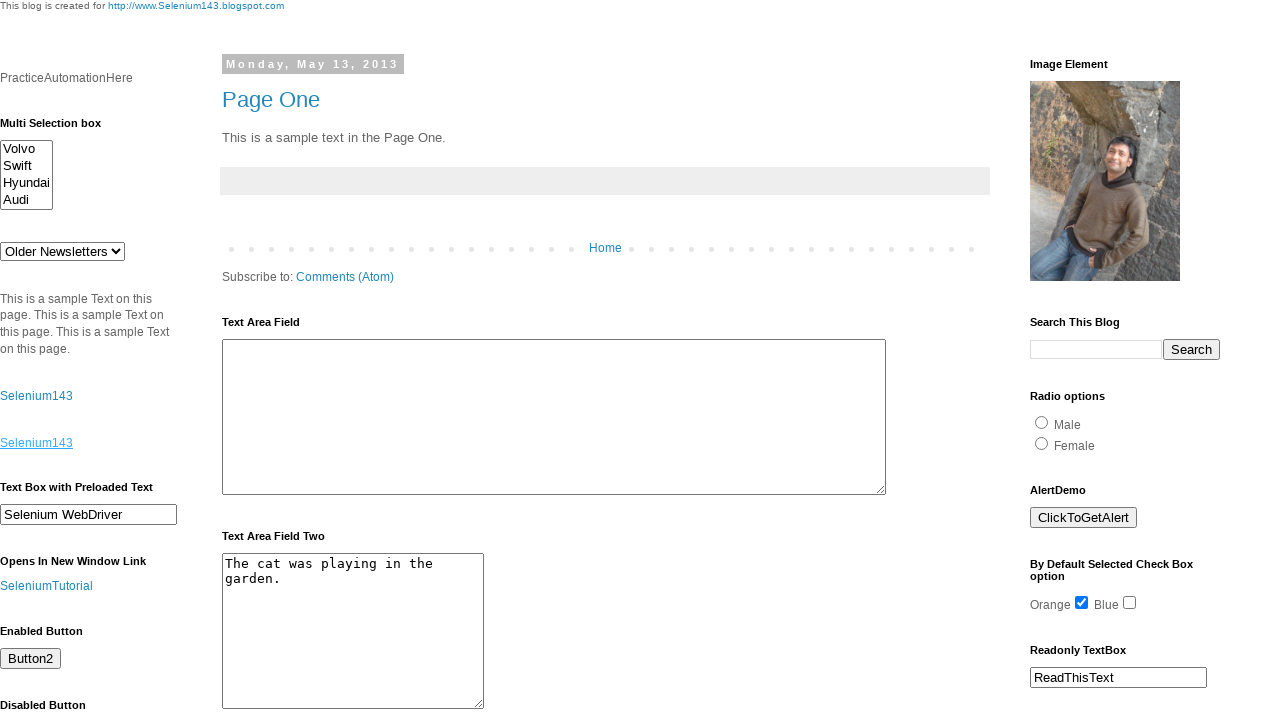

Hovered over a visible hyperlink at (46, 586) on a >> nth=16
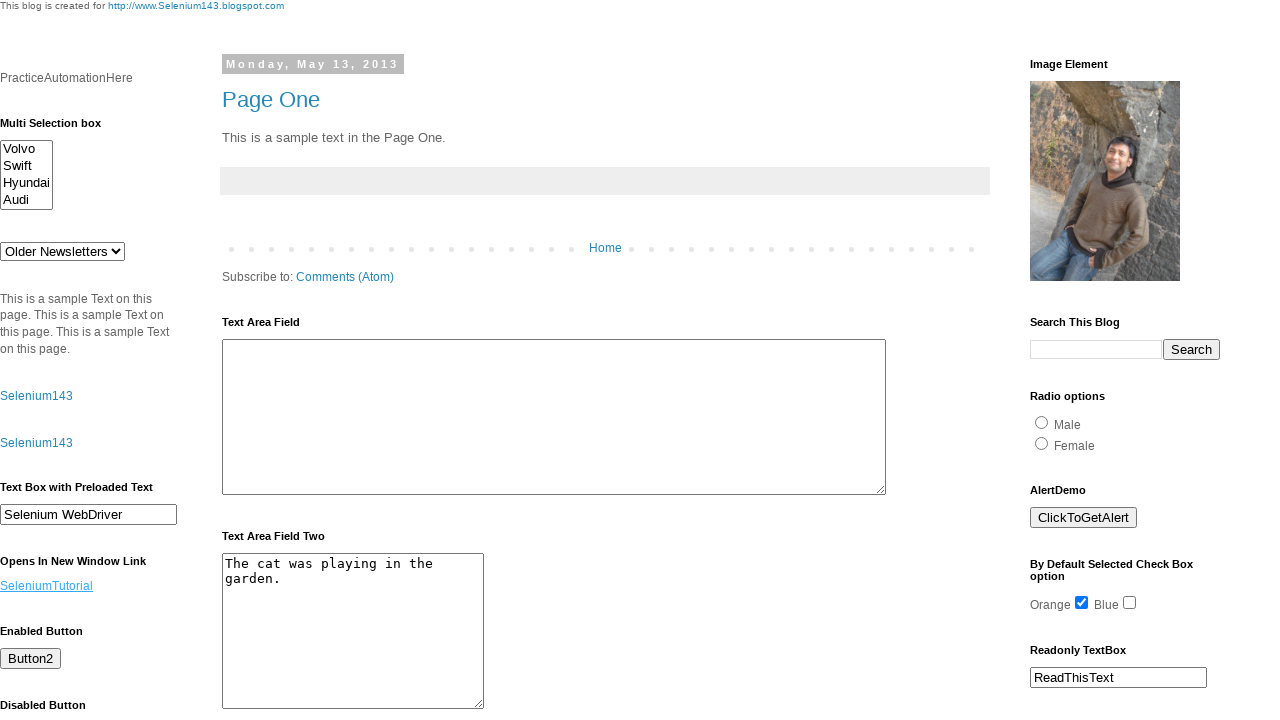

Hovered over a visible hyperlink at (62, 360) on a >> nth=17
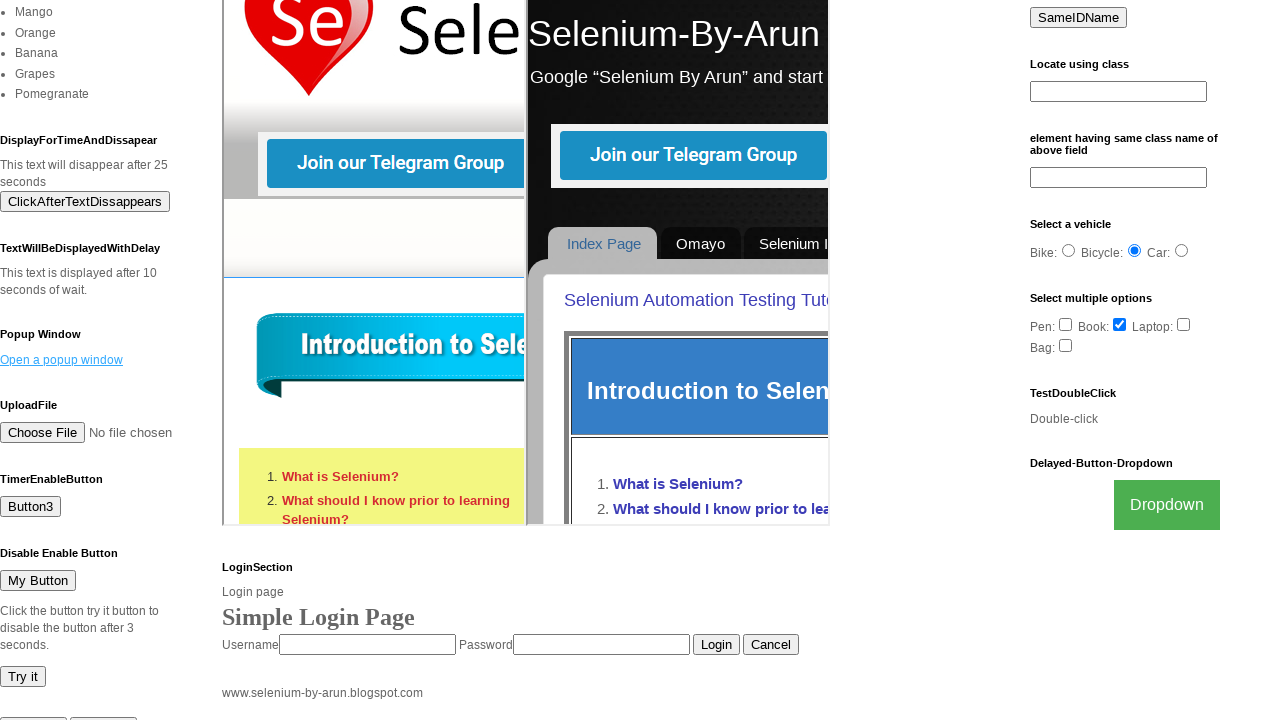

Hovered over a visible hyperlink at (1090, 360) on a >> nth=18
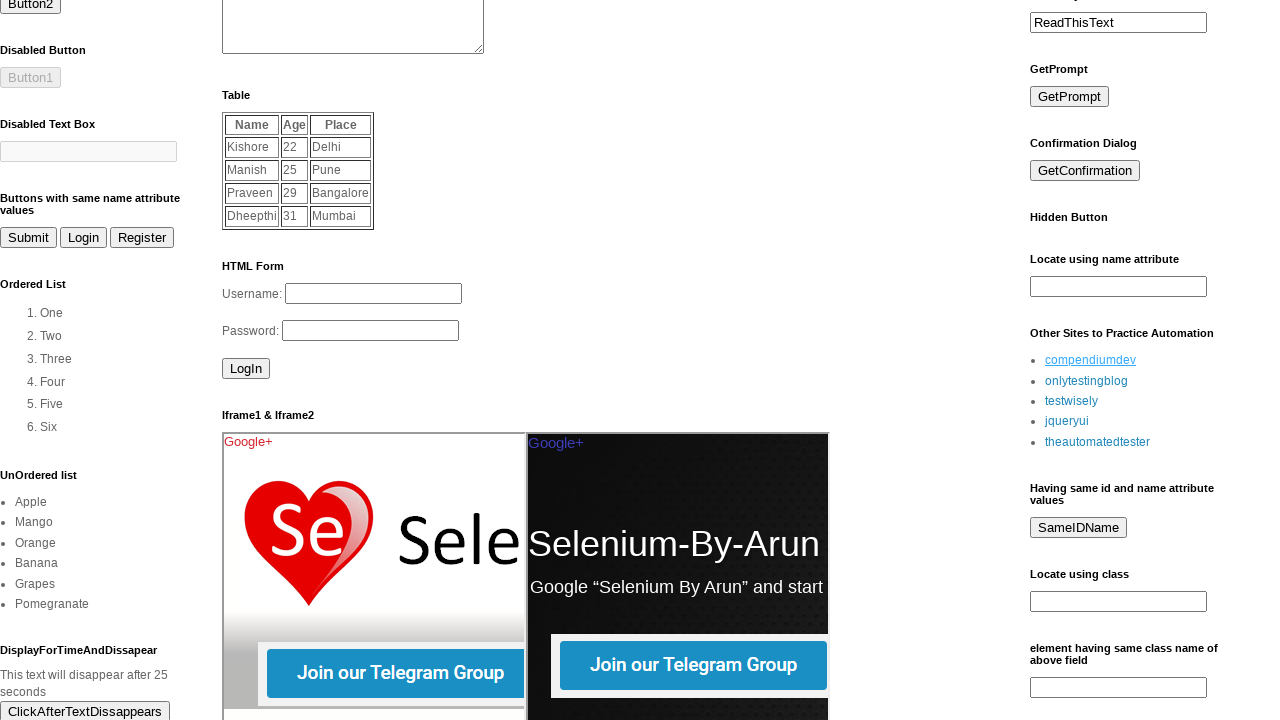

Hovered over a visible hyperlink at (1086, 381) on a >> nth=19
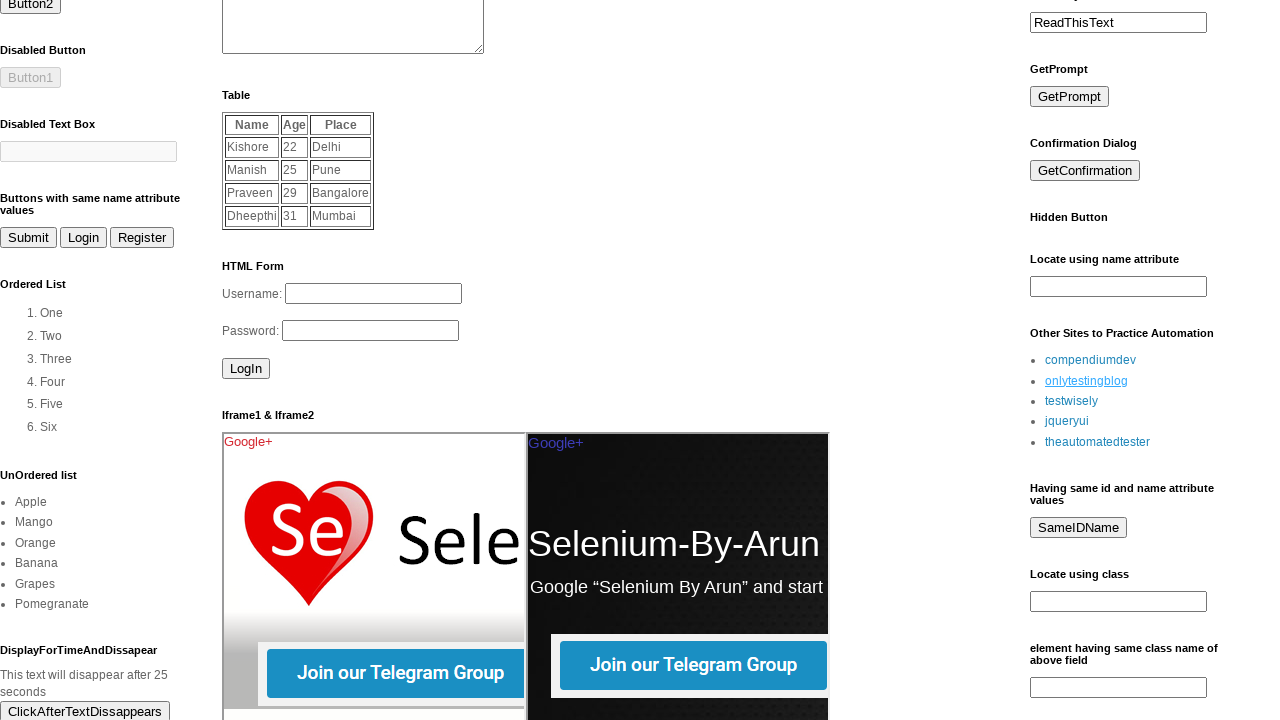

Hovered over a visible hyperlink at (1072, 401) on a >> nth=20
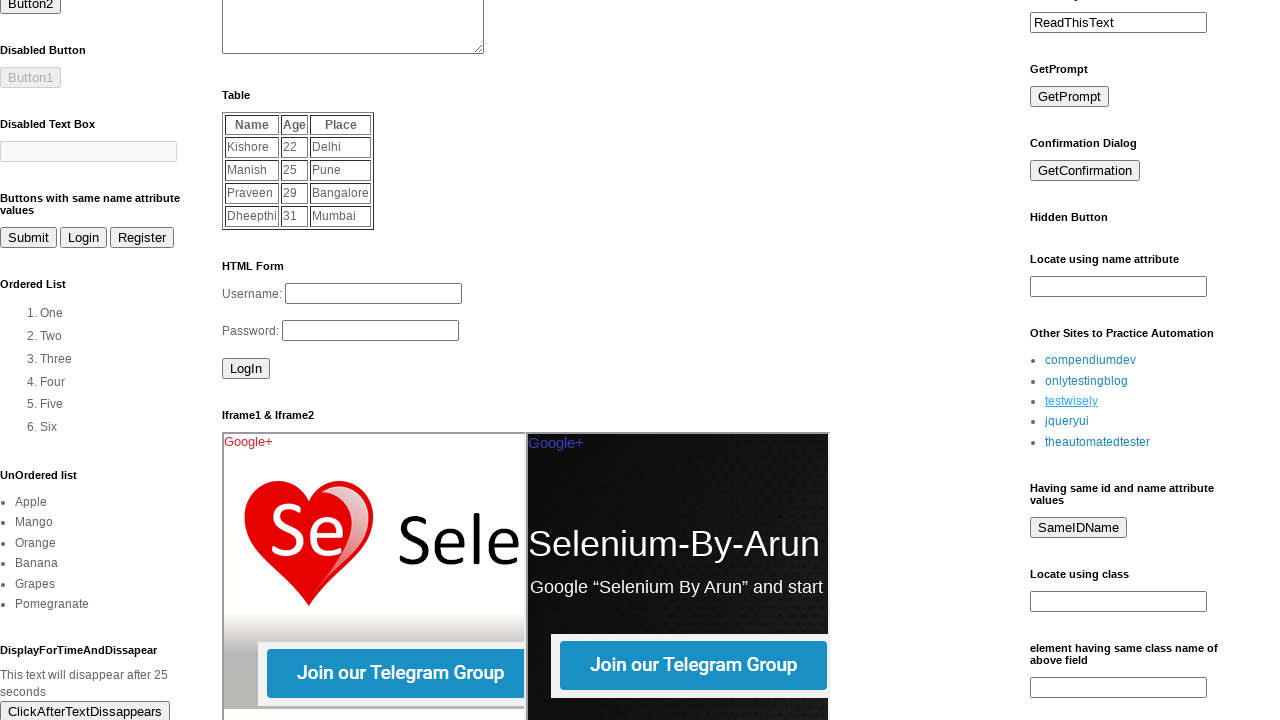

Hovered over a visible hyperlink at (1067, 421) on a >> nth=21
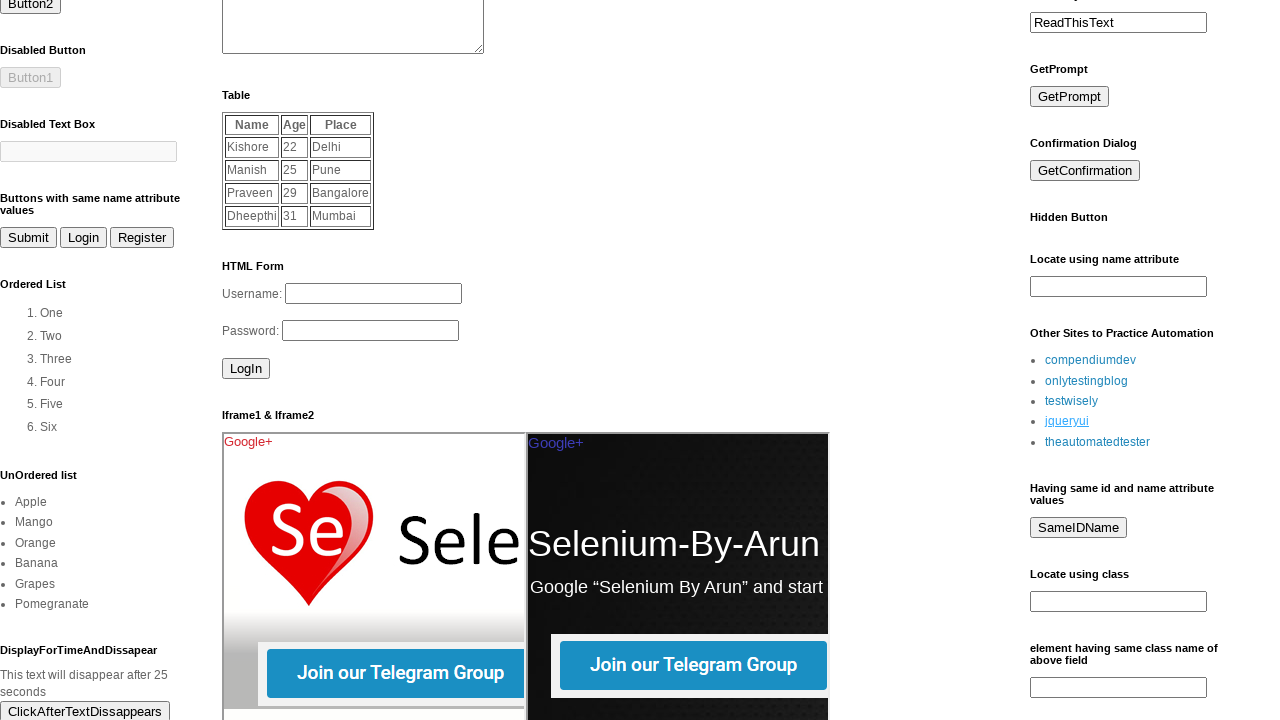

Hovered over a visible hyperlink at (1098, 442) on a >> nth=22
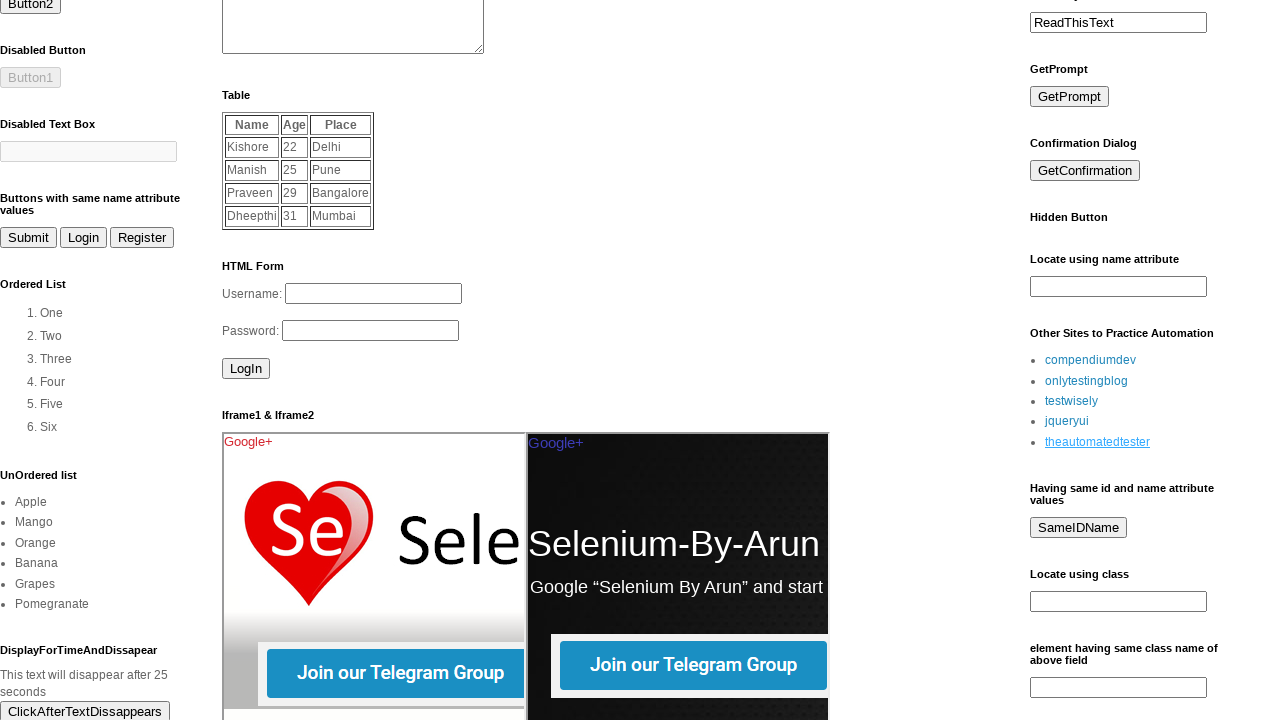

Hovered over a visible hyperlink at (683, 673) on a >> nth=26
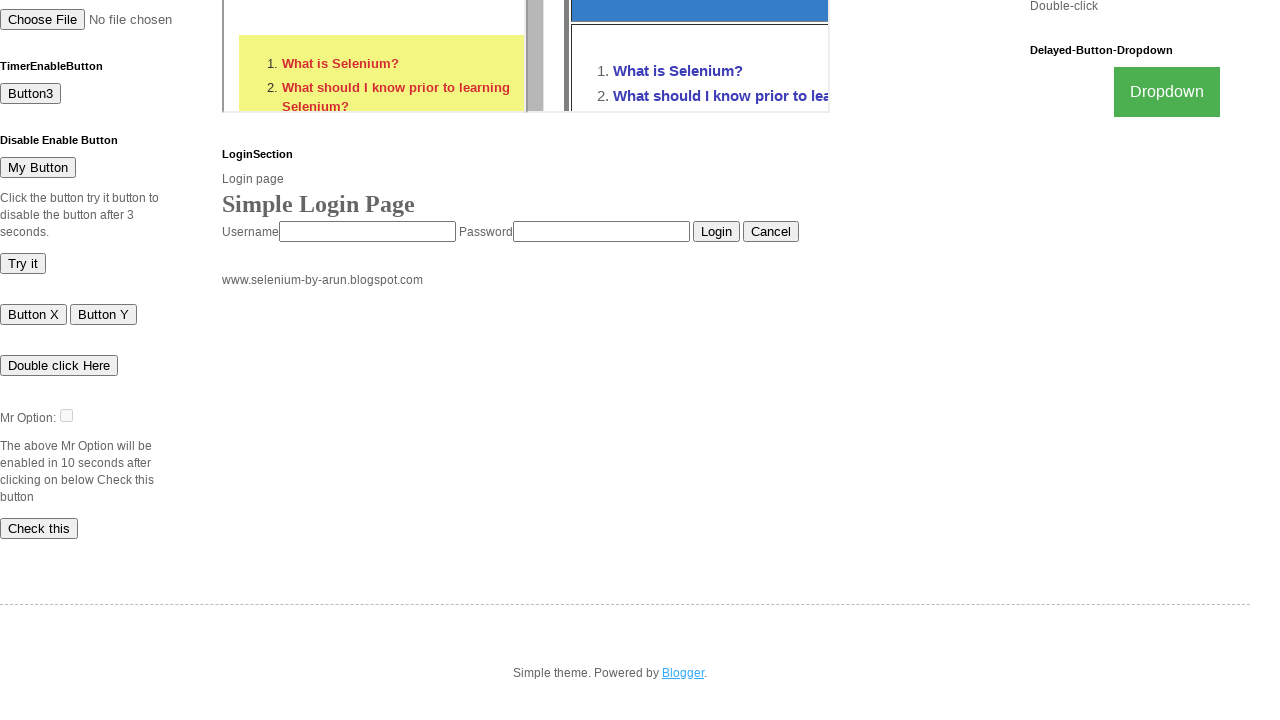

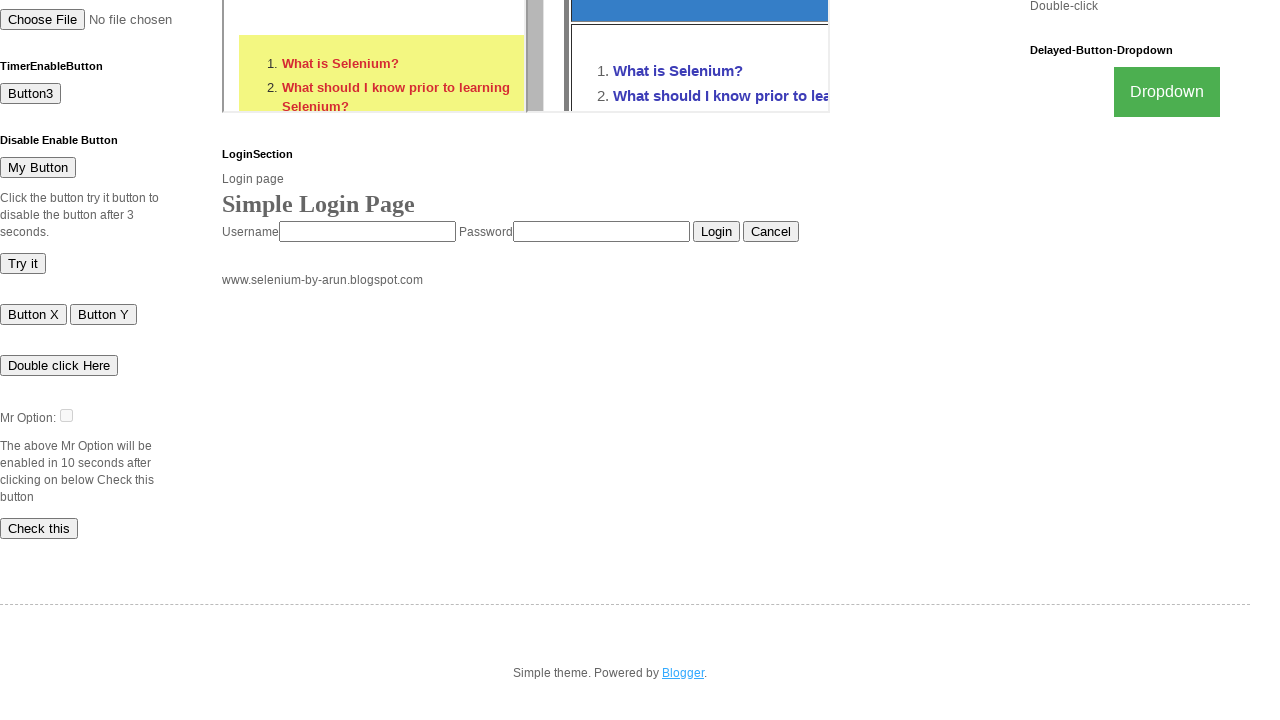